Tests login with invalid credentials and verifies the error message

Starting URL: https://the-internet.herokuapp.com

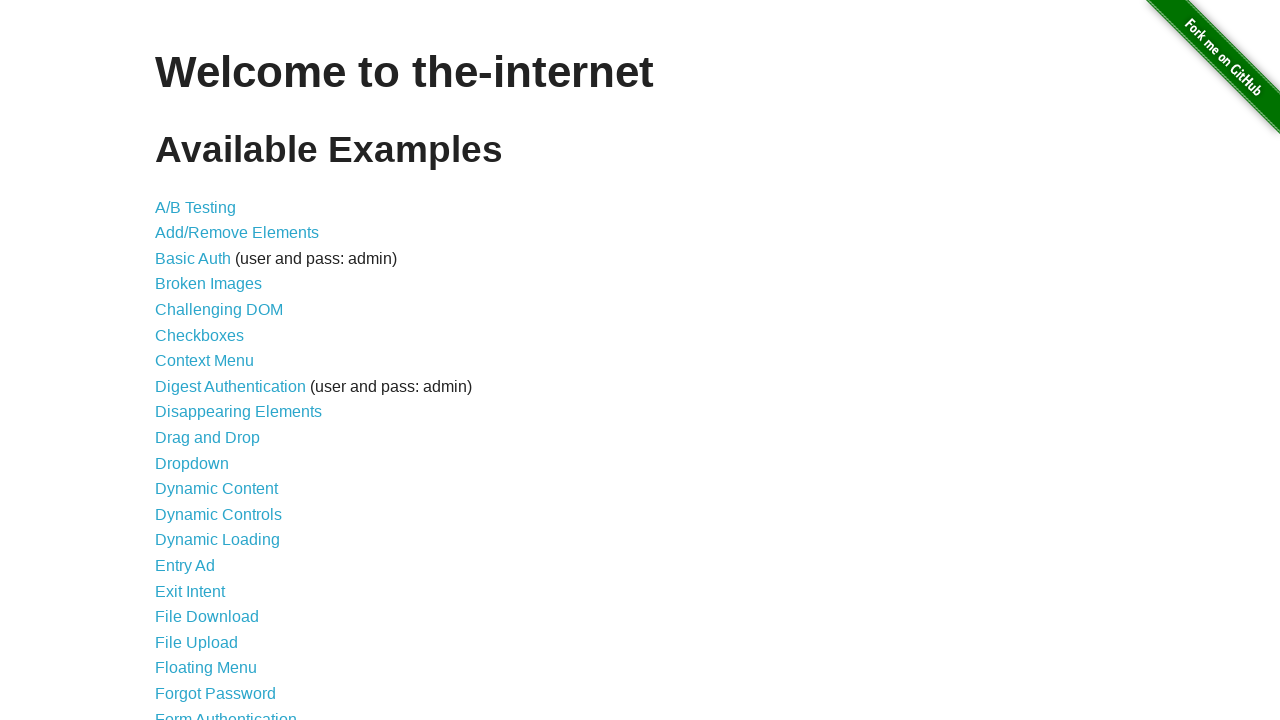

Clicked on Form Authentication link at (226, 712) on a:has-text("Form Authentication")
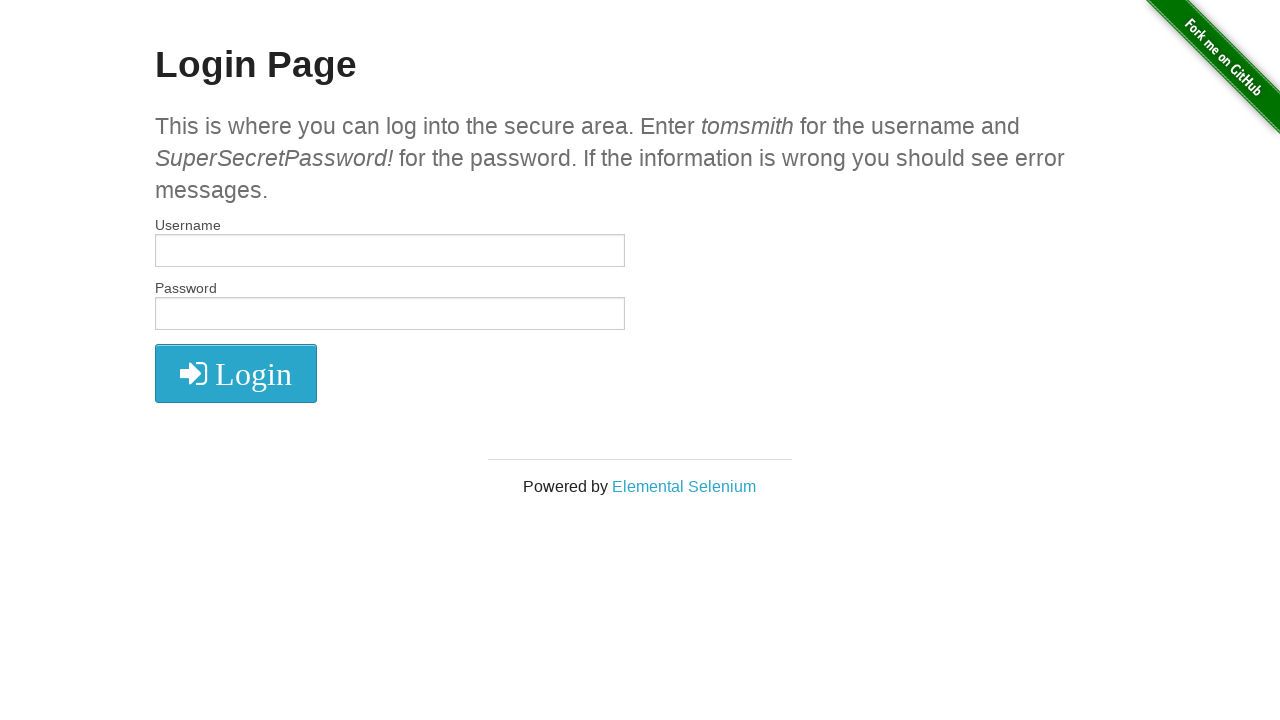

Filled username field with 'Ionica' on #username
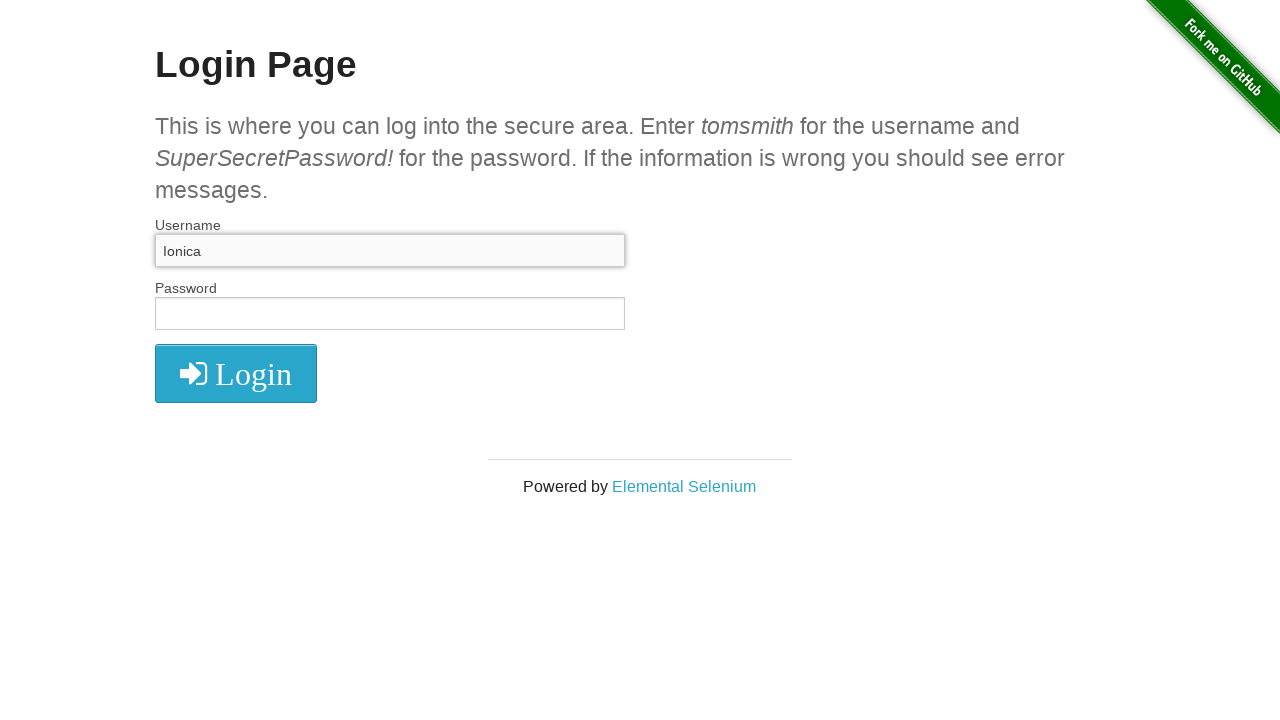

Filled password field with invalid credentials on #password
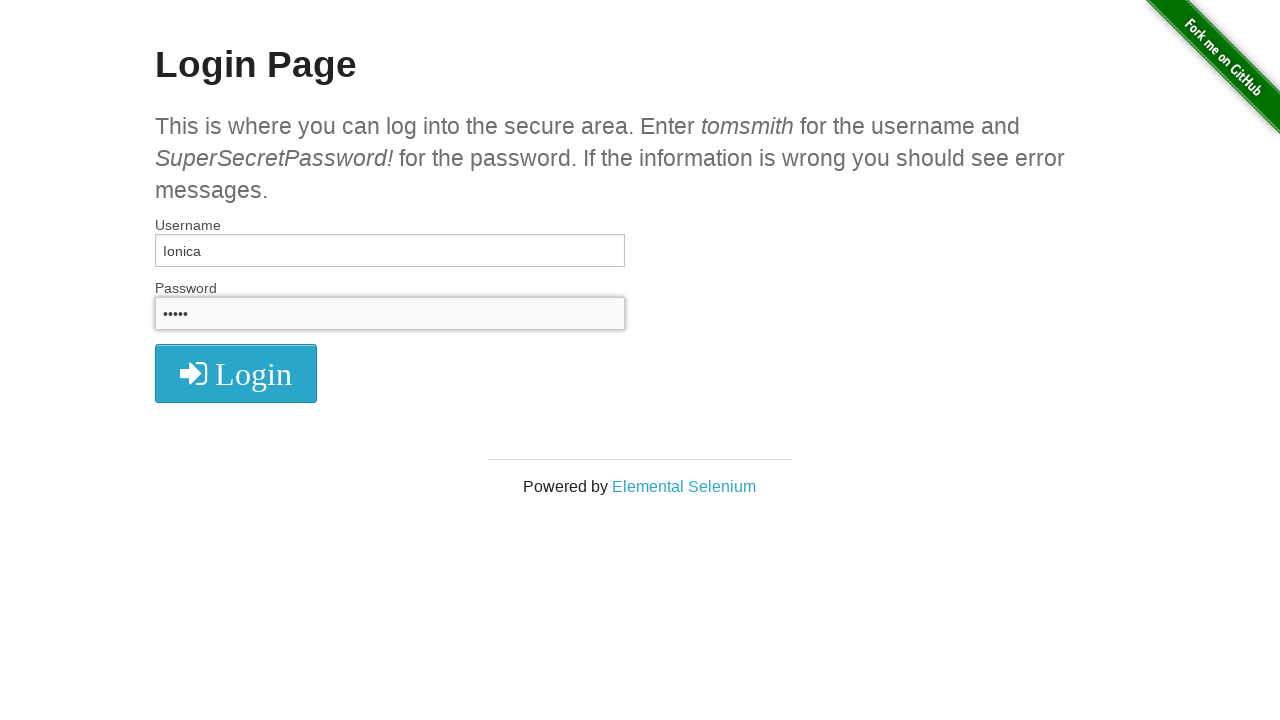

Clicked login button at (236, 374) on xpath=//*[@id="login"]/button/i
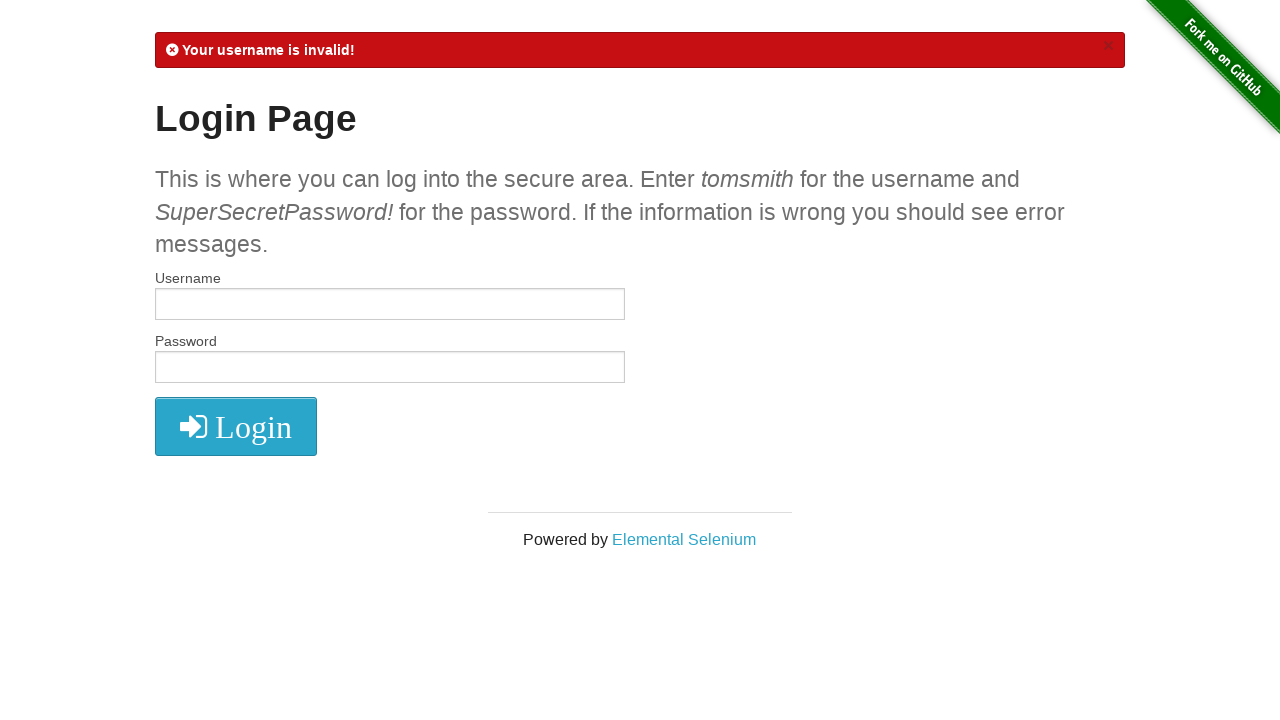

Located error message element
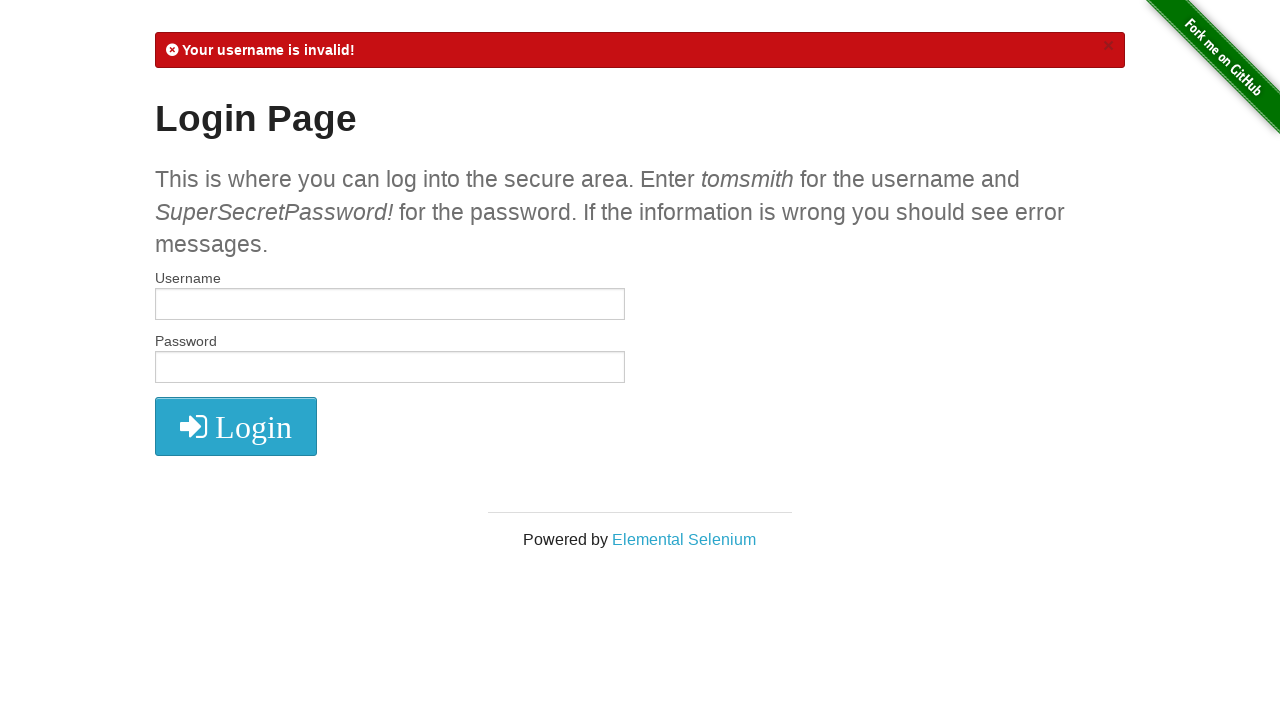

Verified error message contains 'Your username is invalid!'
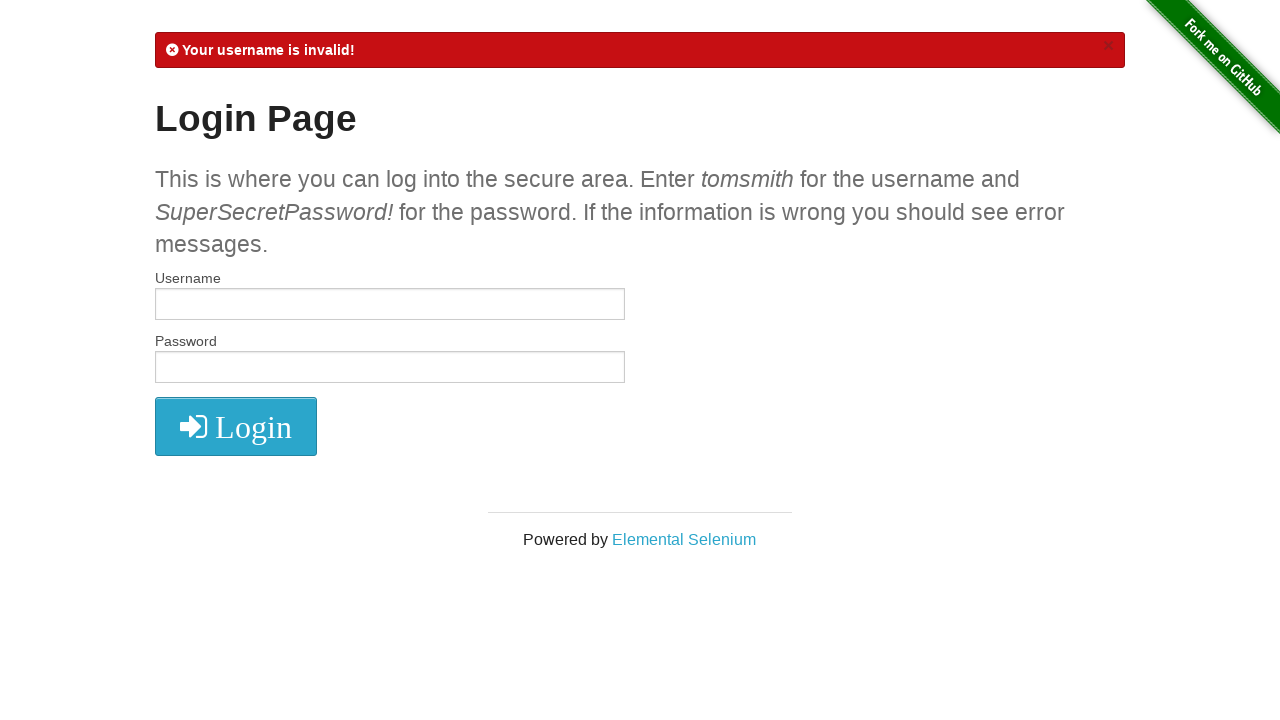

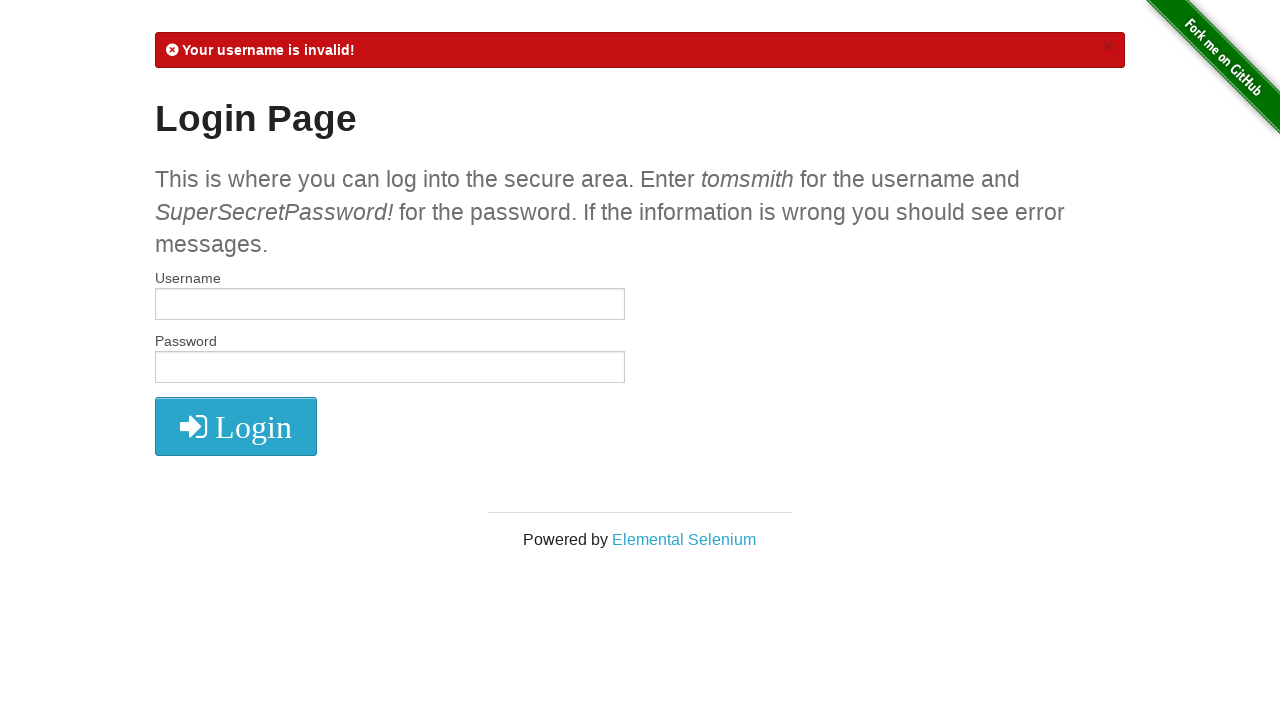